Tests a personal data form by filling in all fields except zip code, submitting the form, and verifying that the zip code field shows red (invalid) while all other fields show green (valid).

Starting URL: https://bonigarcia.dev/selenium-webdriver-java/data-types.html

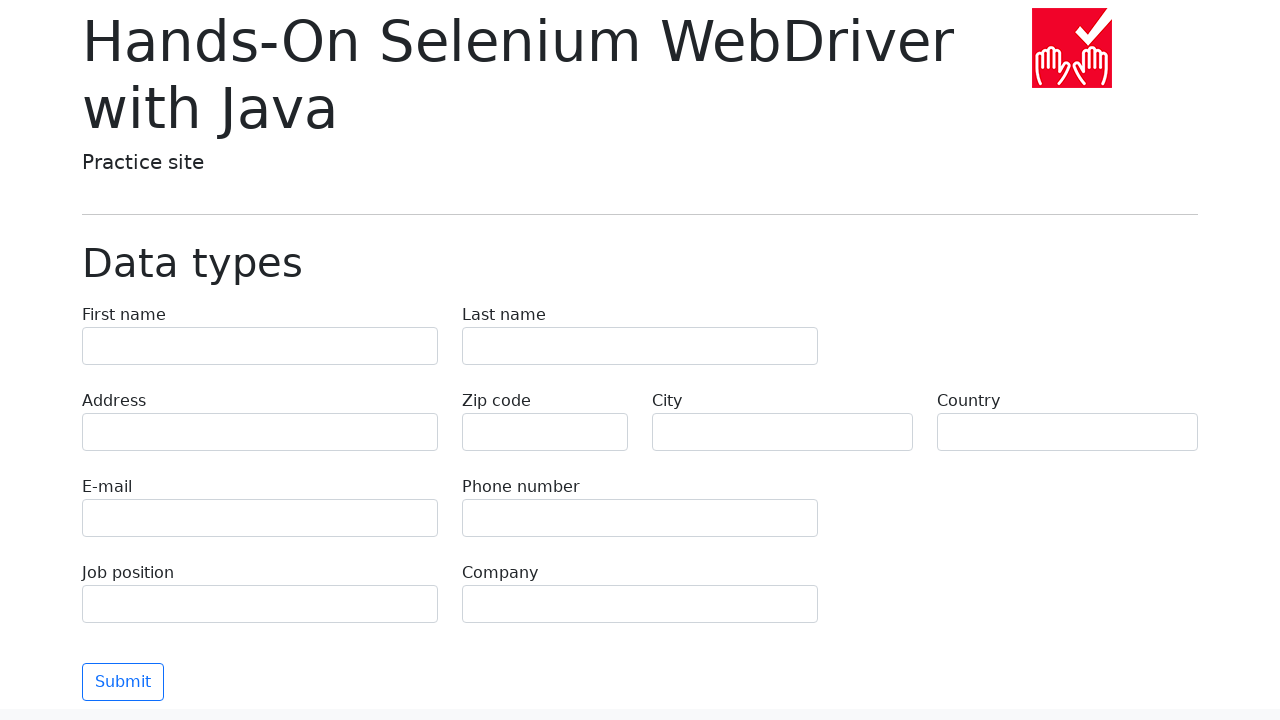

Filled first name field with 'Michael' on input[name="first-name"]
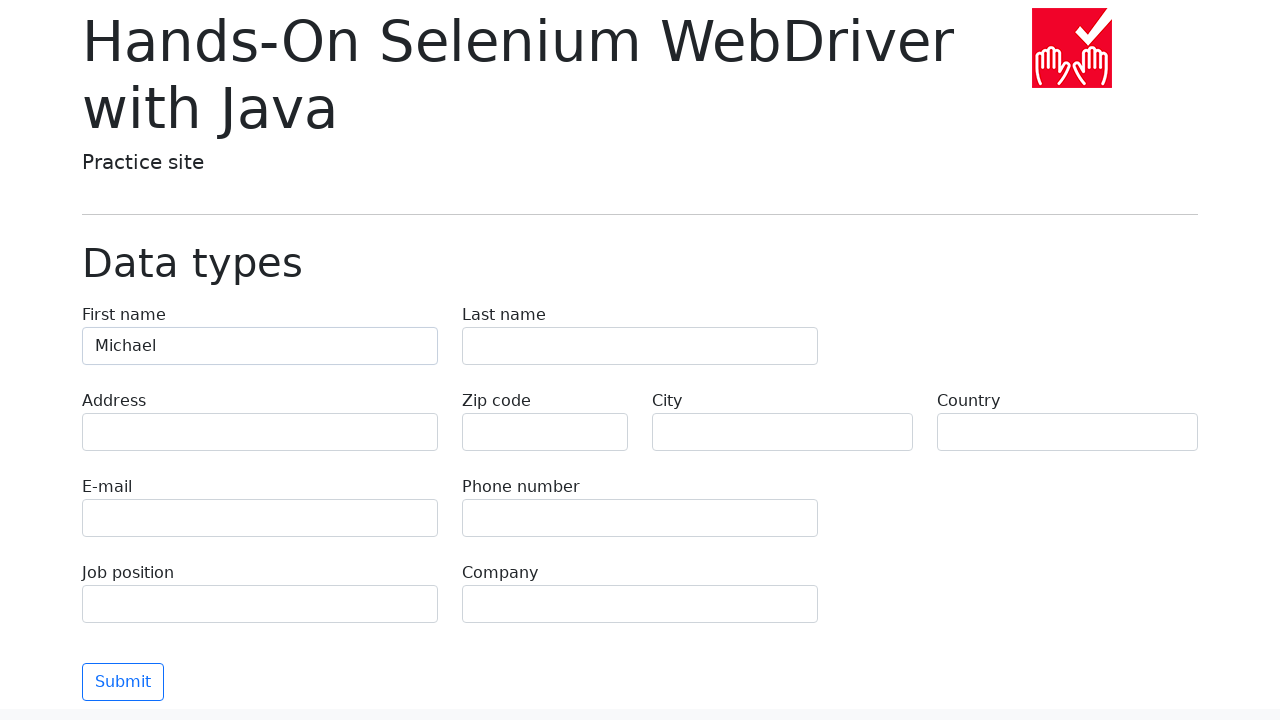

Filled last name field with 'Johnson' on input[name="last-name"]
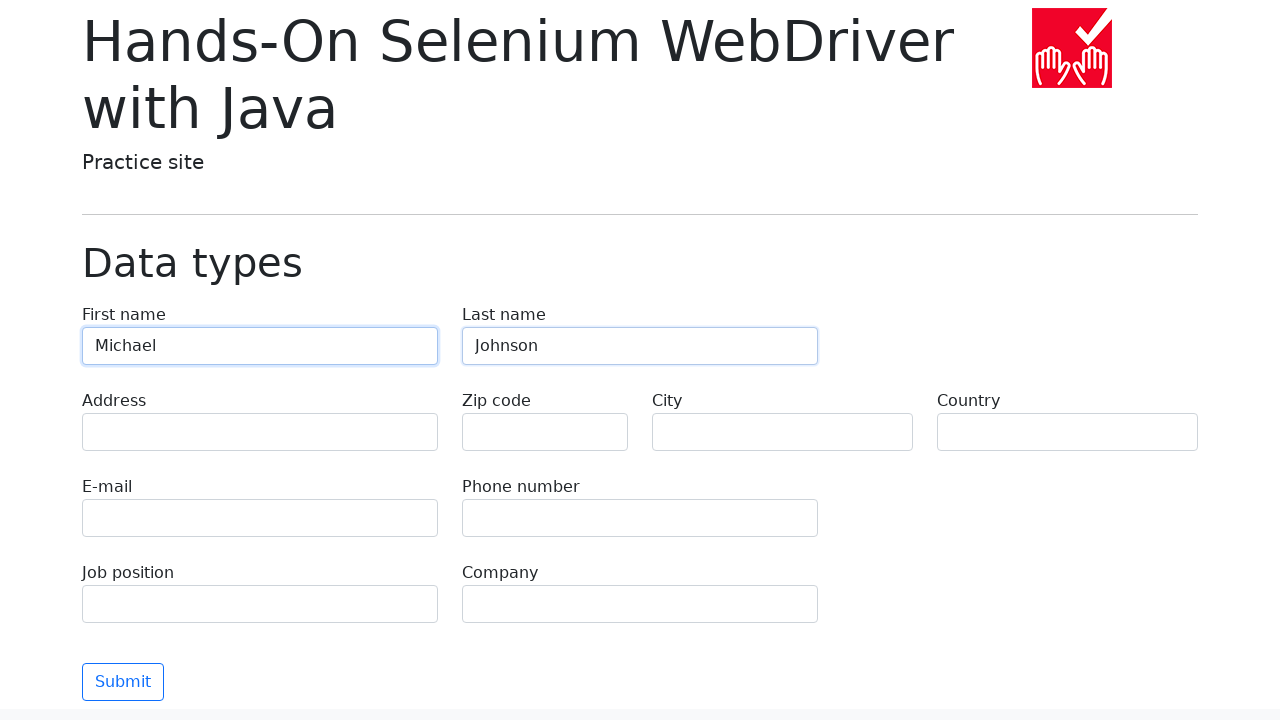

Filled address field with '742 Evergreen Terrace' on input[name="address"]
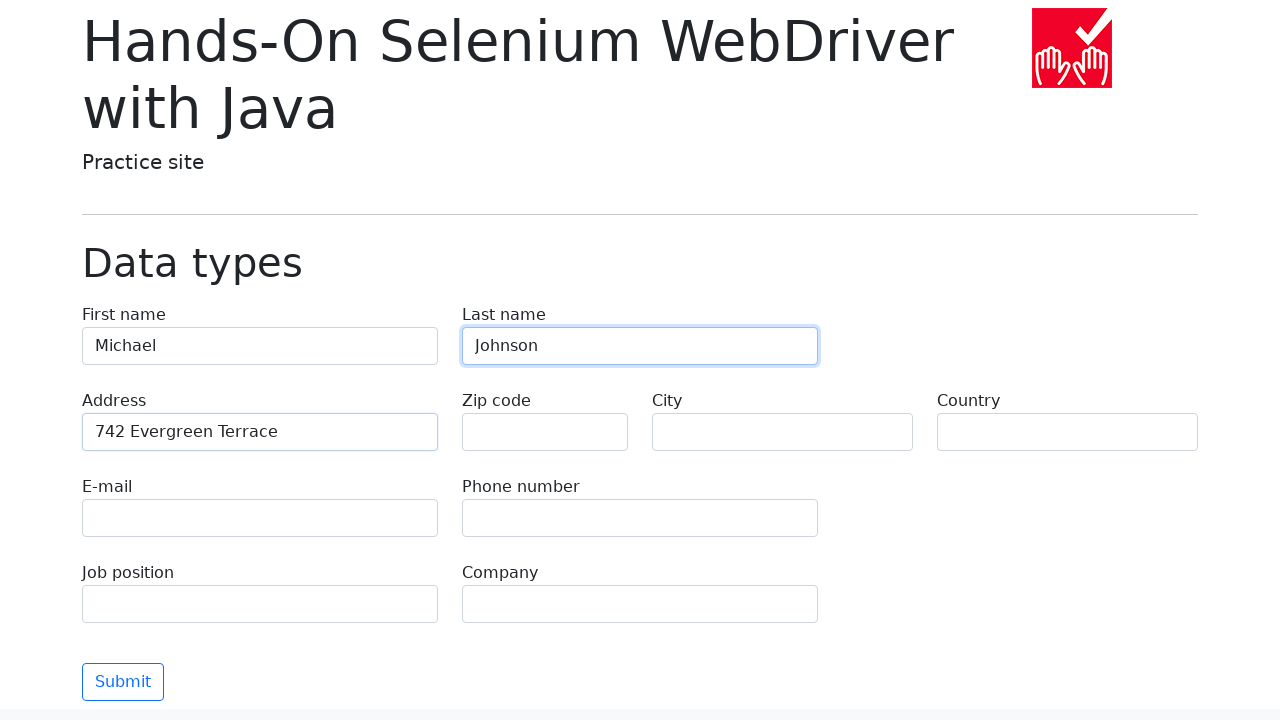

Filled email field with 'michael.johnson@example.com' on input[name="e-mail"]
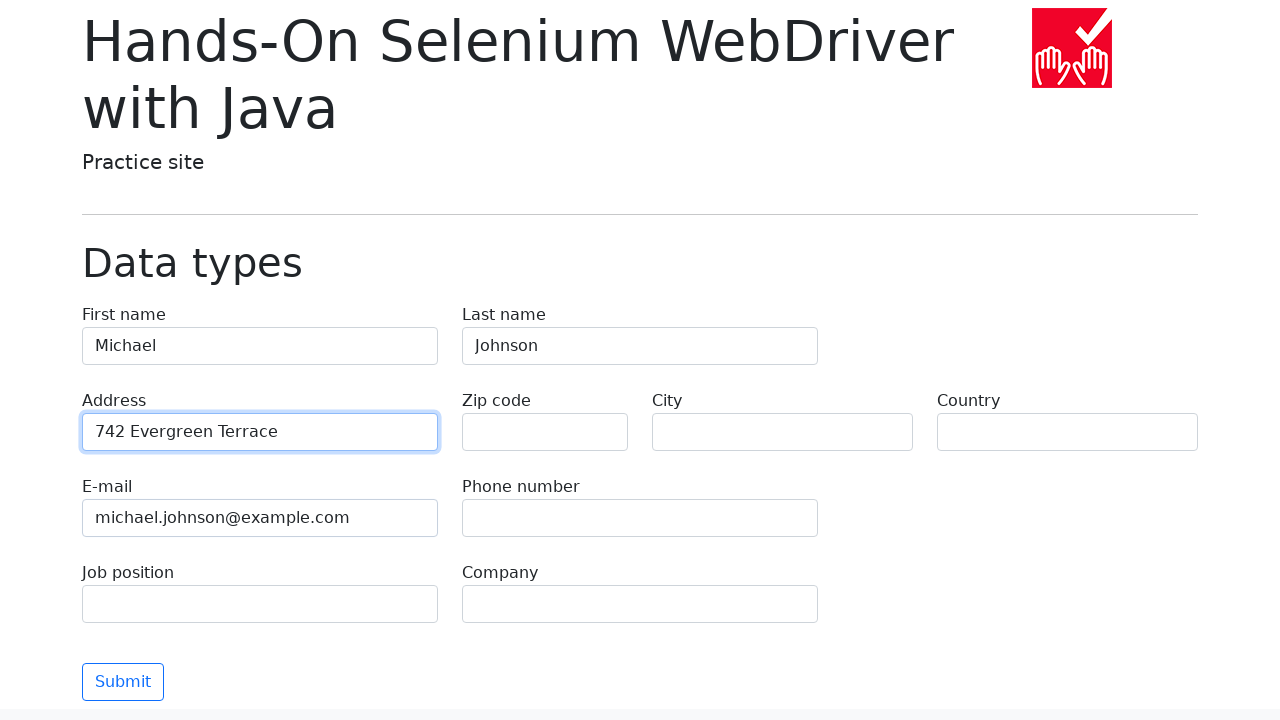

Filled phone field with '5551234567' on input[name="phone"]
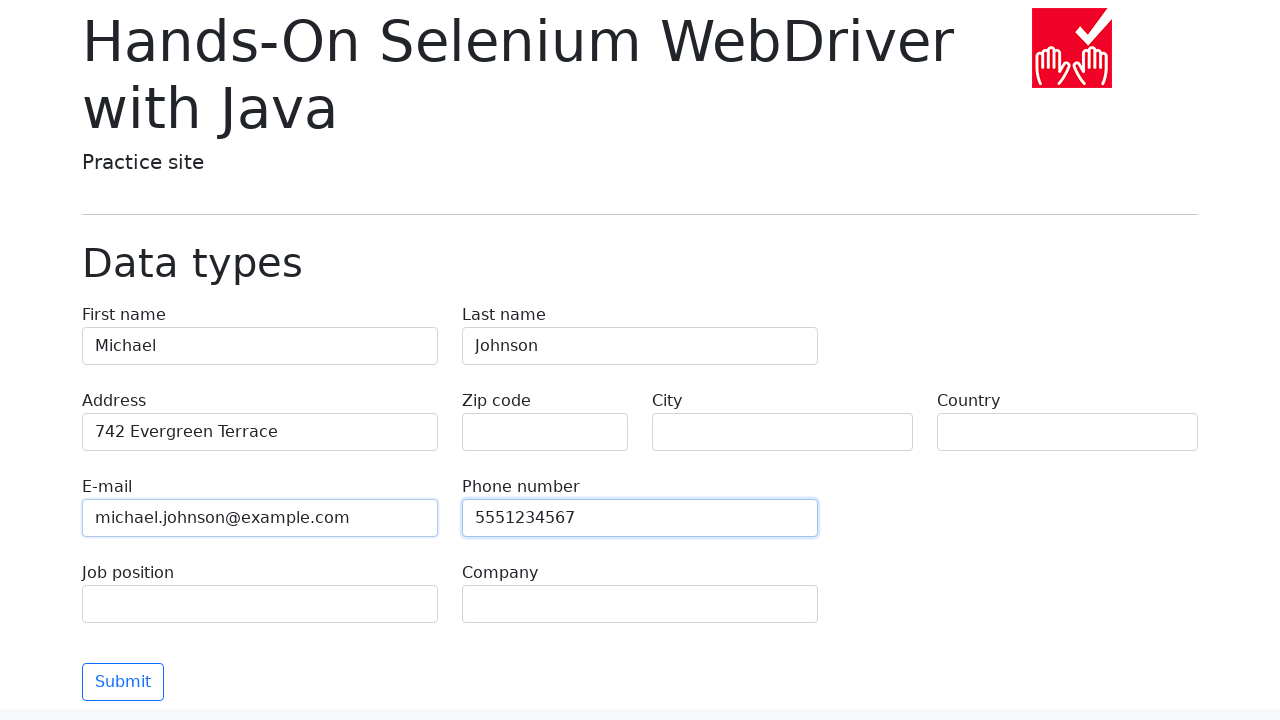

Left zip code field empty intentionally on input[name="zip-code"]
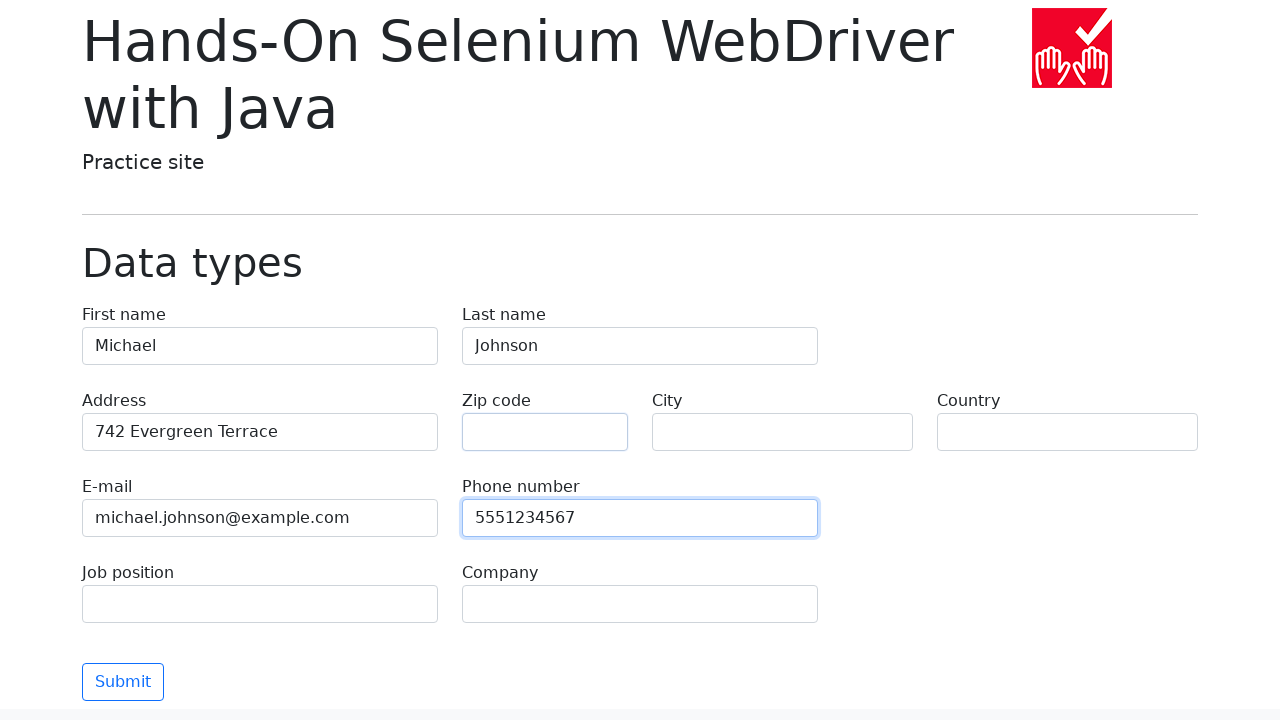

Filled city field with 'Springfield' on input[name="city"]
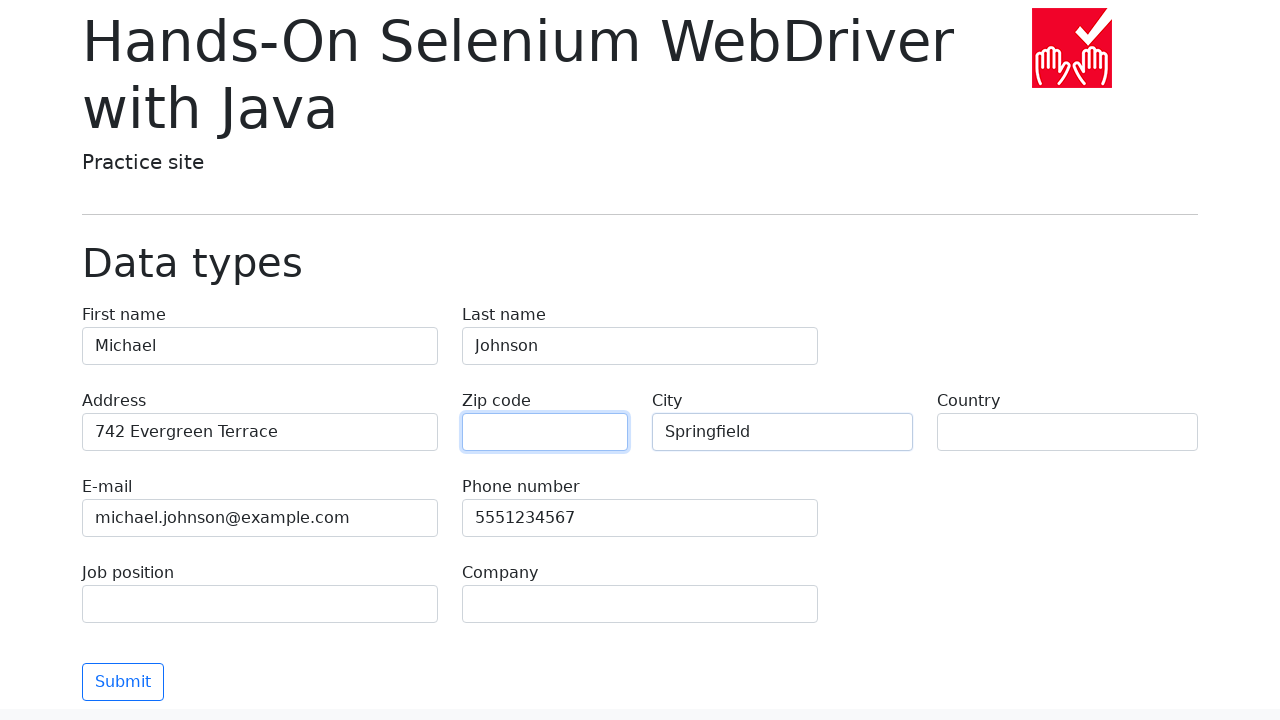

Filled country field with 'United States' on input[name="country"]
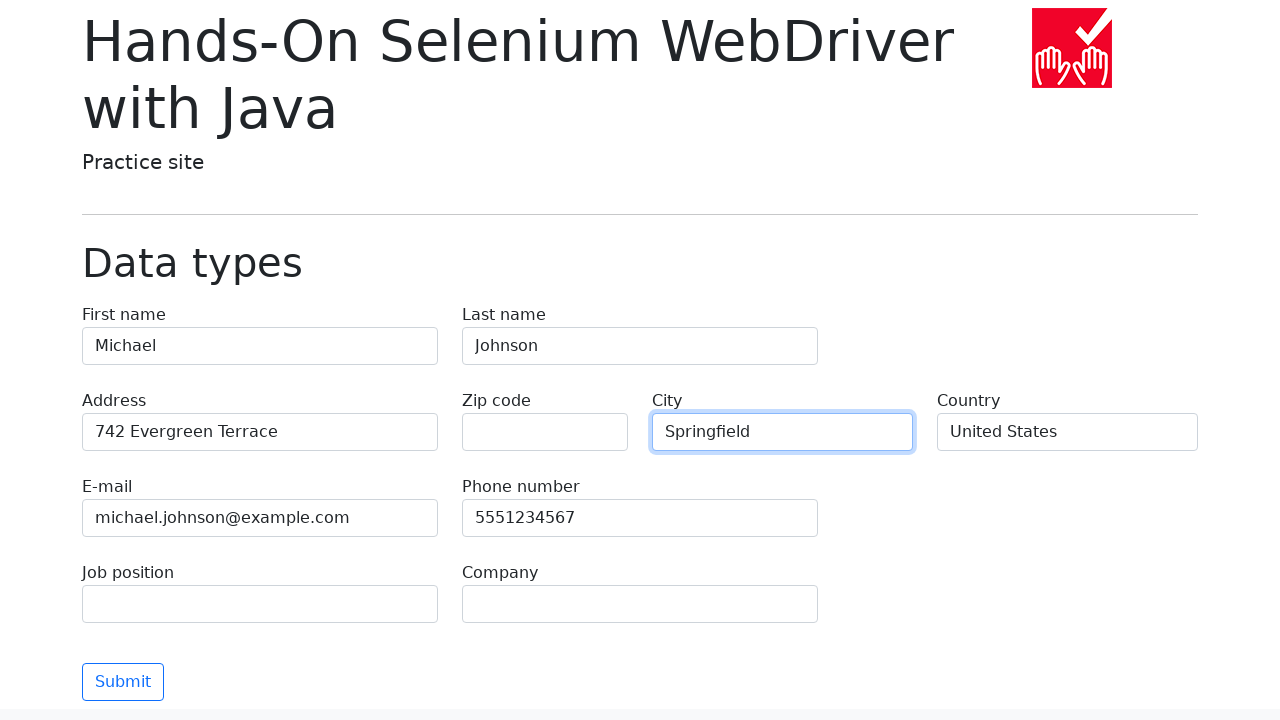

Filled job position field with 'Software Engineer' on input[name="job-position"]
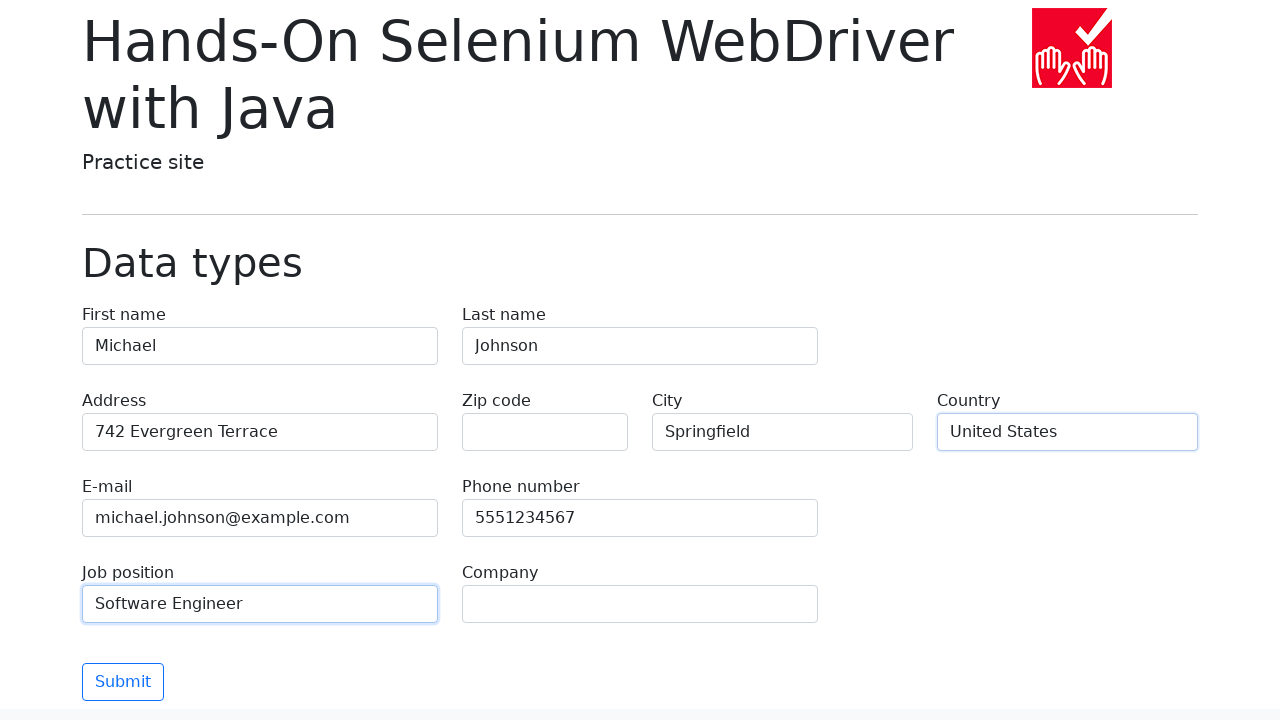

Filled company field with 'Tech Solutions Inc' on input[name="company"]
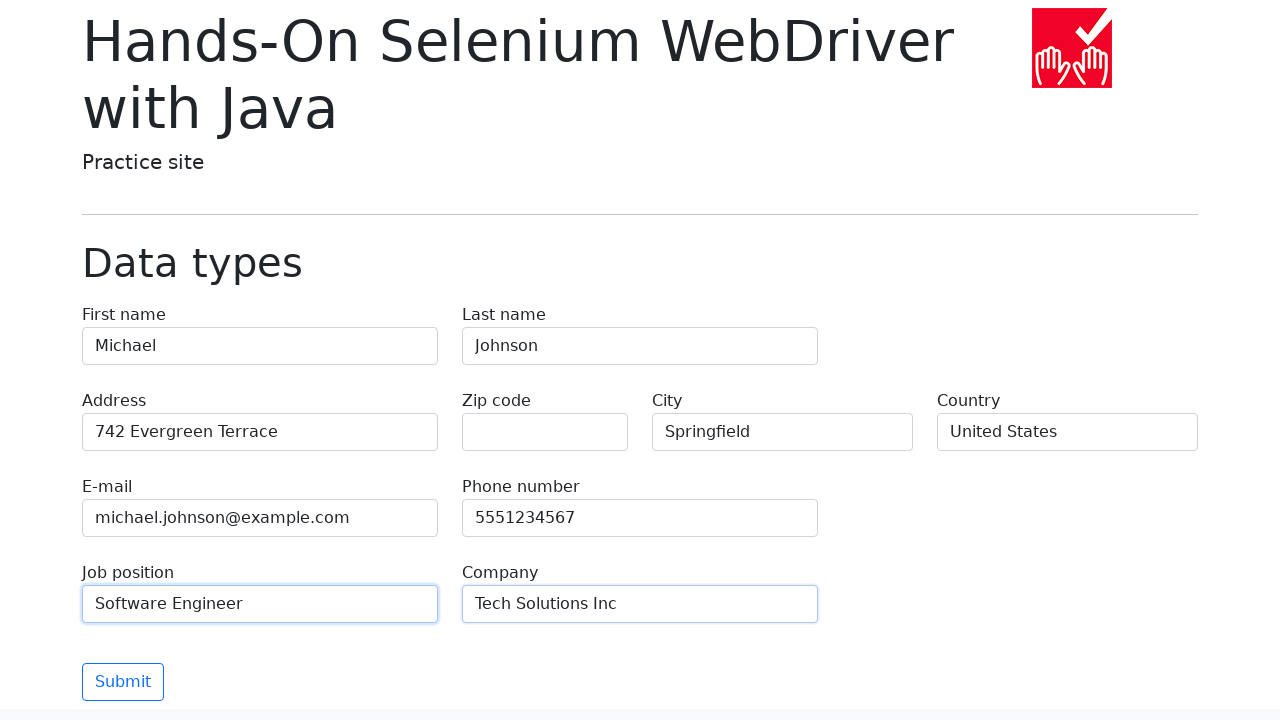

Scrolled submit button into view
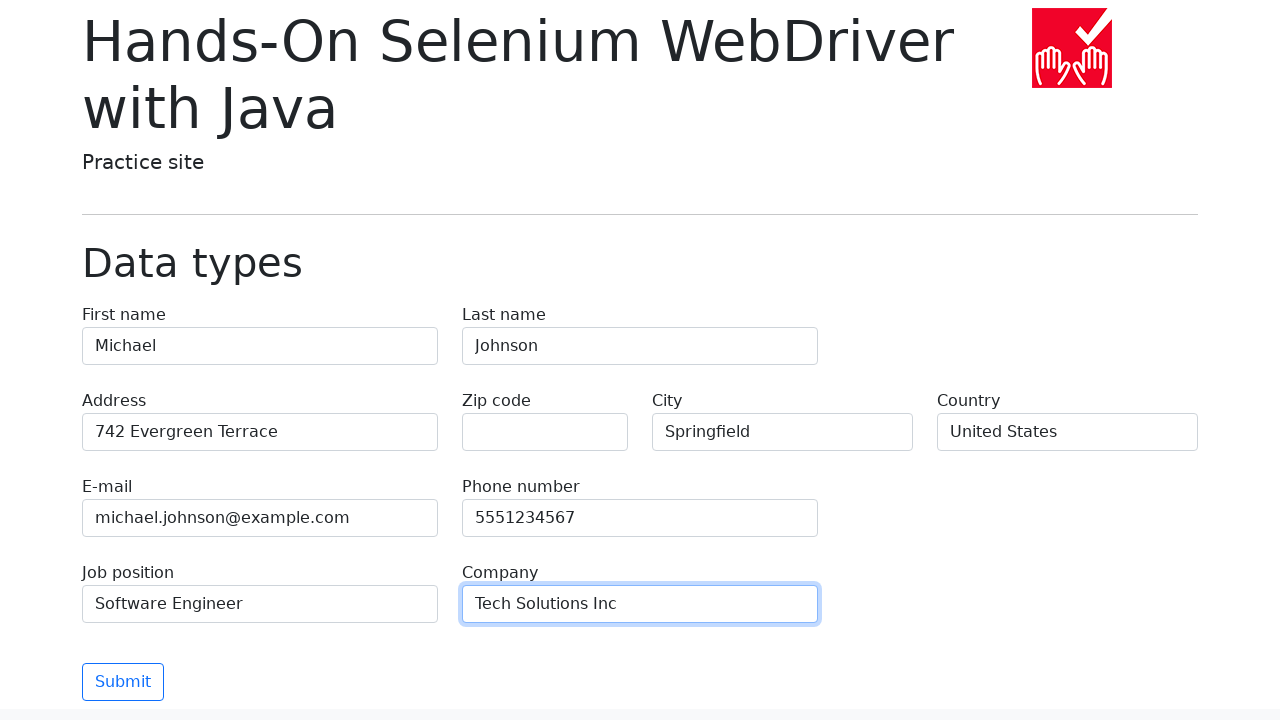

Clicked submit button to submit the form at (123, 682) on button.btn
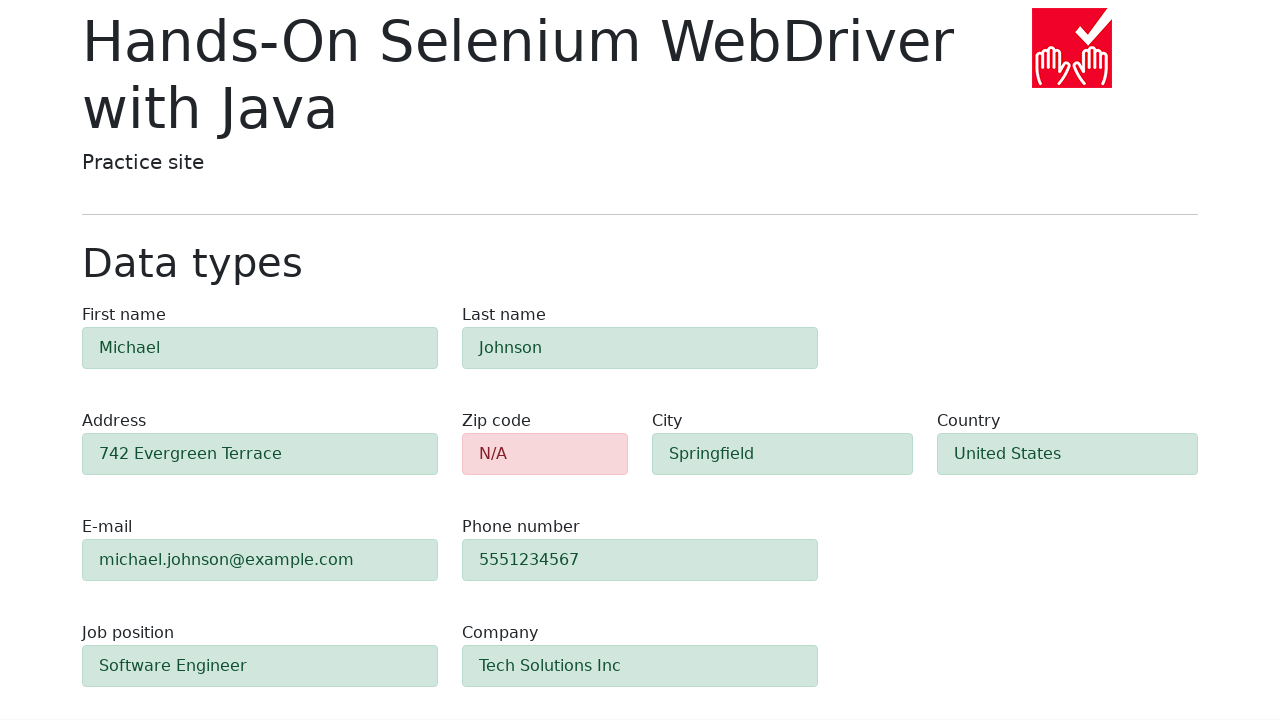

Form validation completed and zip code field is visible
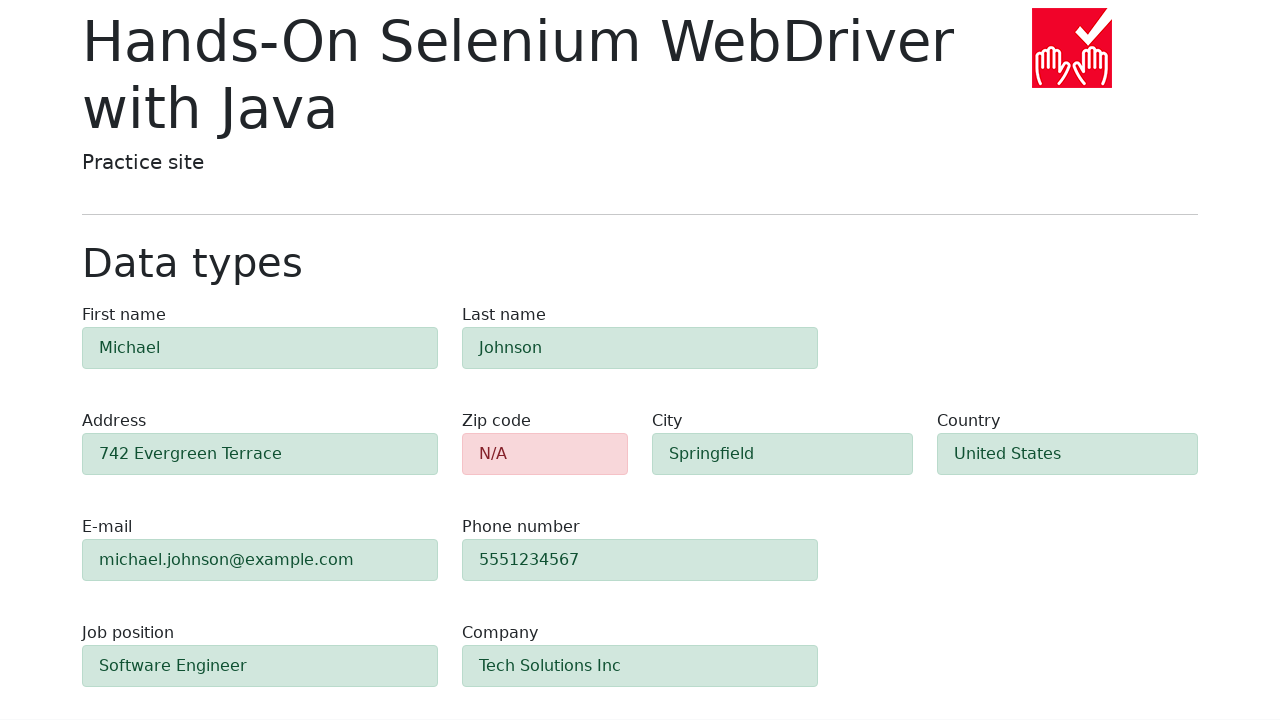

Verified first name field is present after form submission
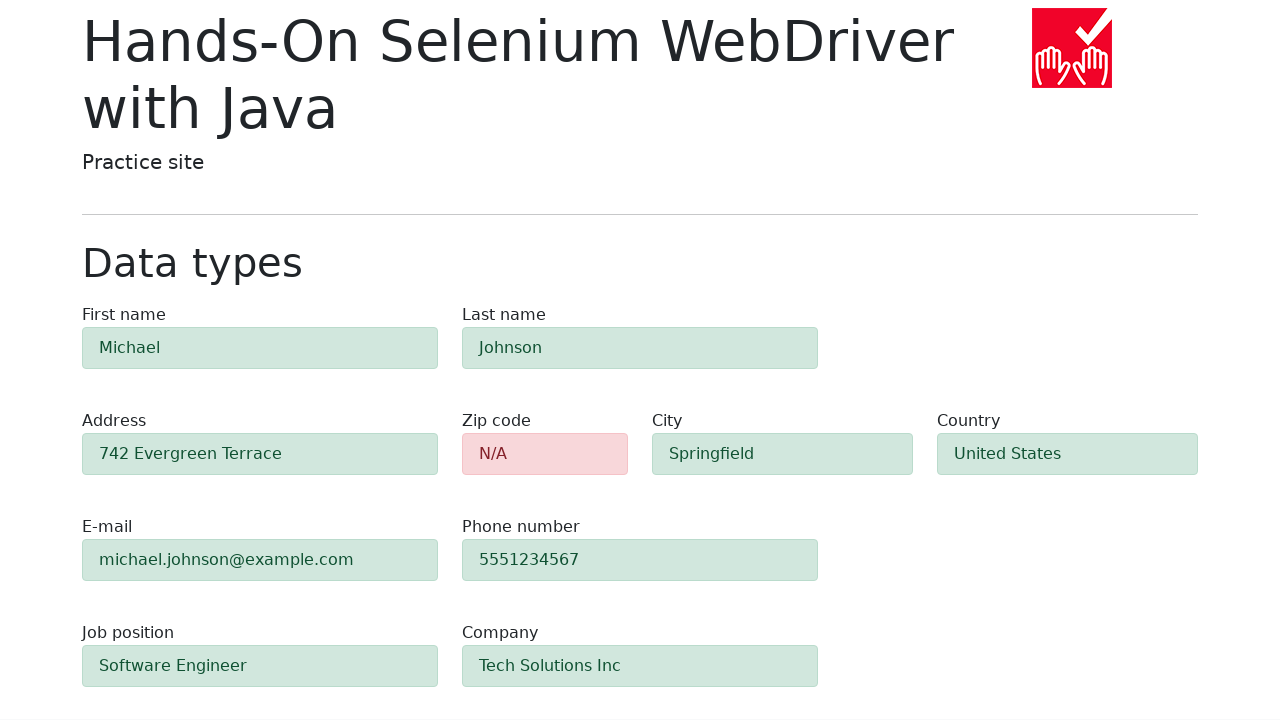

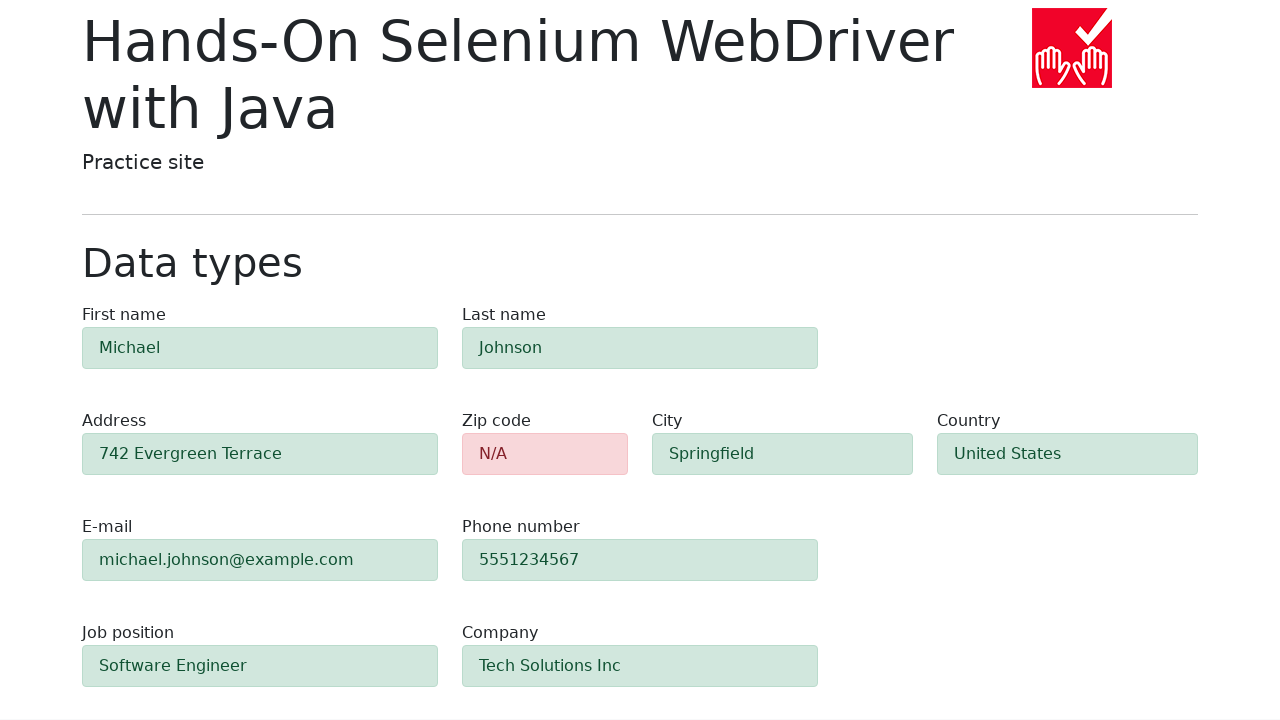